Tests right-click context menu by opening it, hovering over Quit option, and clicking it

Starting URL: http://swisnl.github.io/jQuery-contextMenu/demo.html

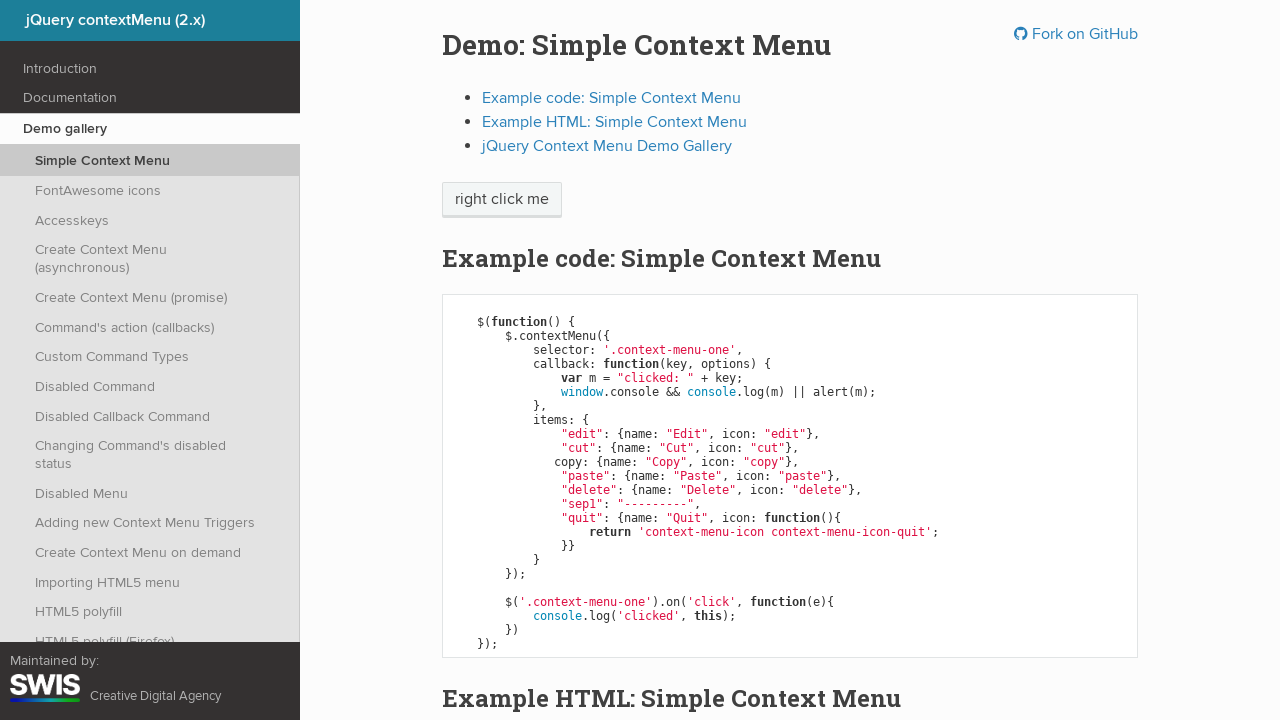

Right-click target element loaded
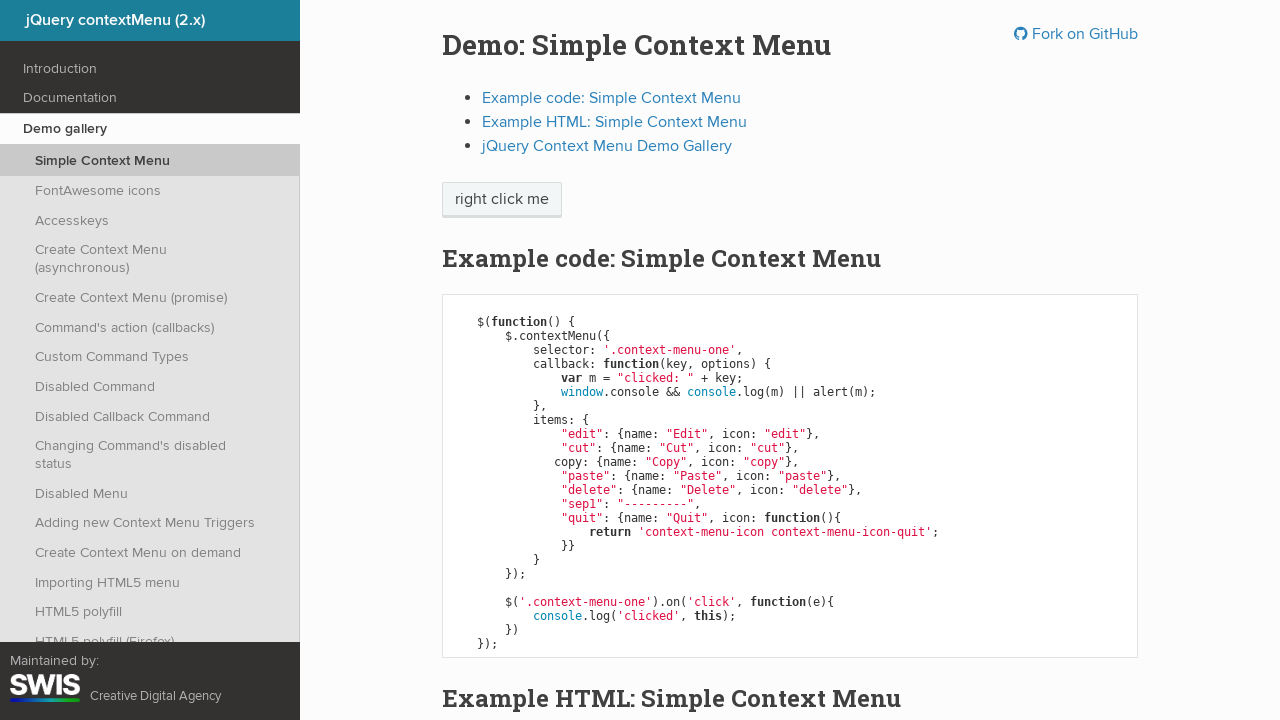

Right-clicked on 'right click me' element to open context menu at (502, 200) on span:has-text('right click me')
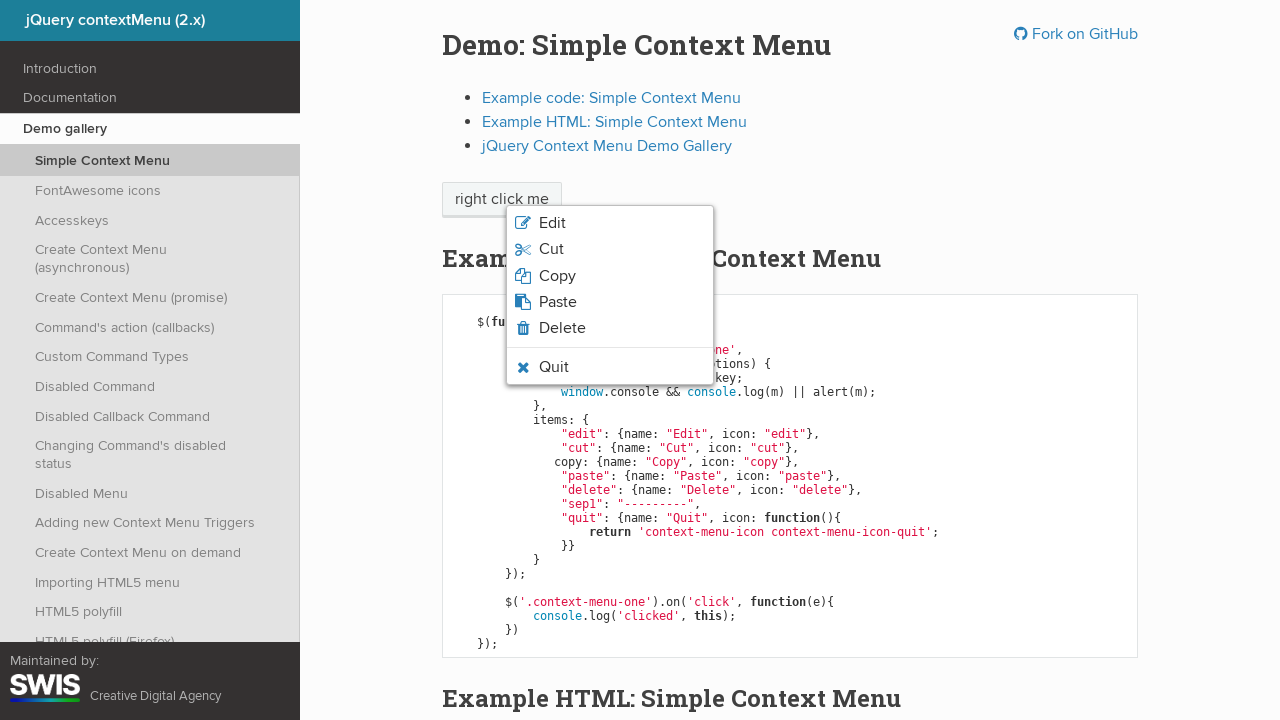

Hovered over Quit option in context menu at (610, 367) on li.context-menu-icon-quit
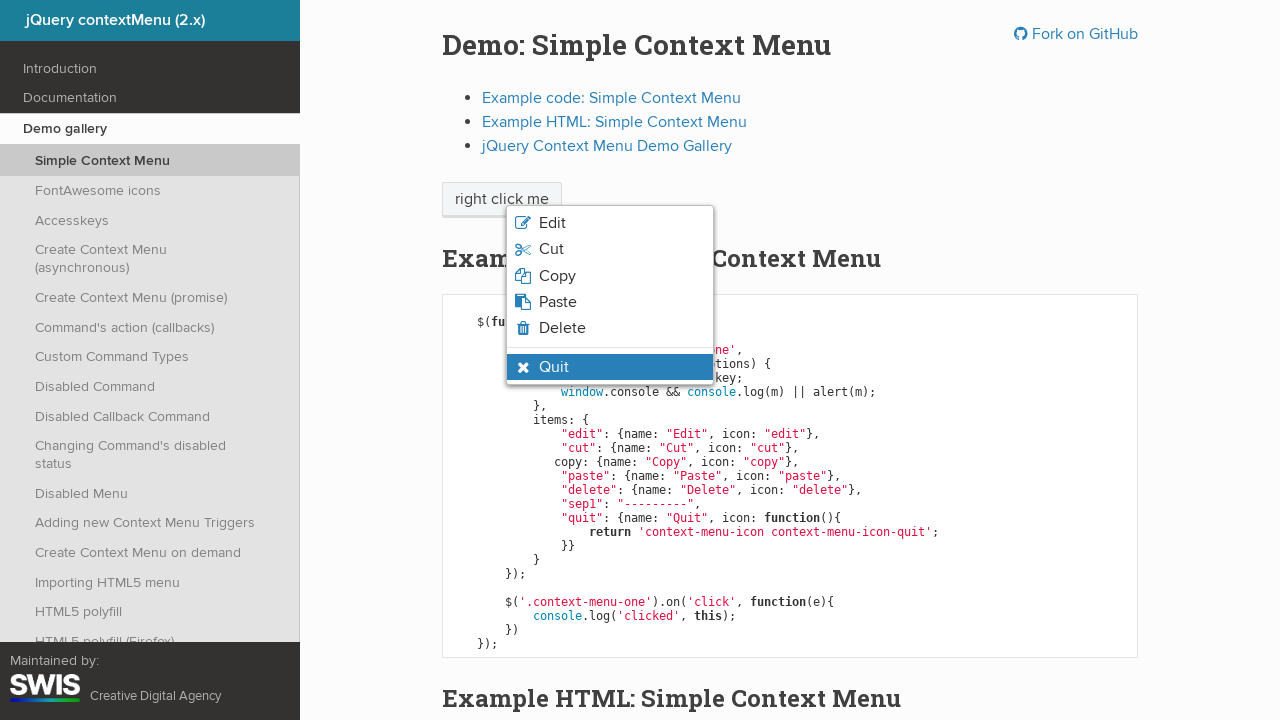

Set up dialog handler to accept alerts
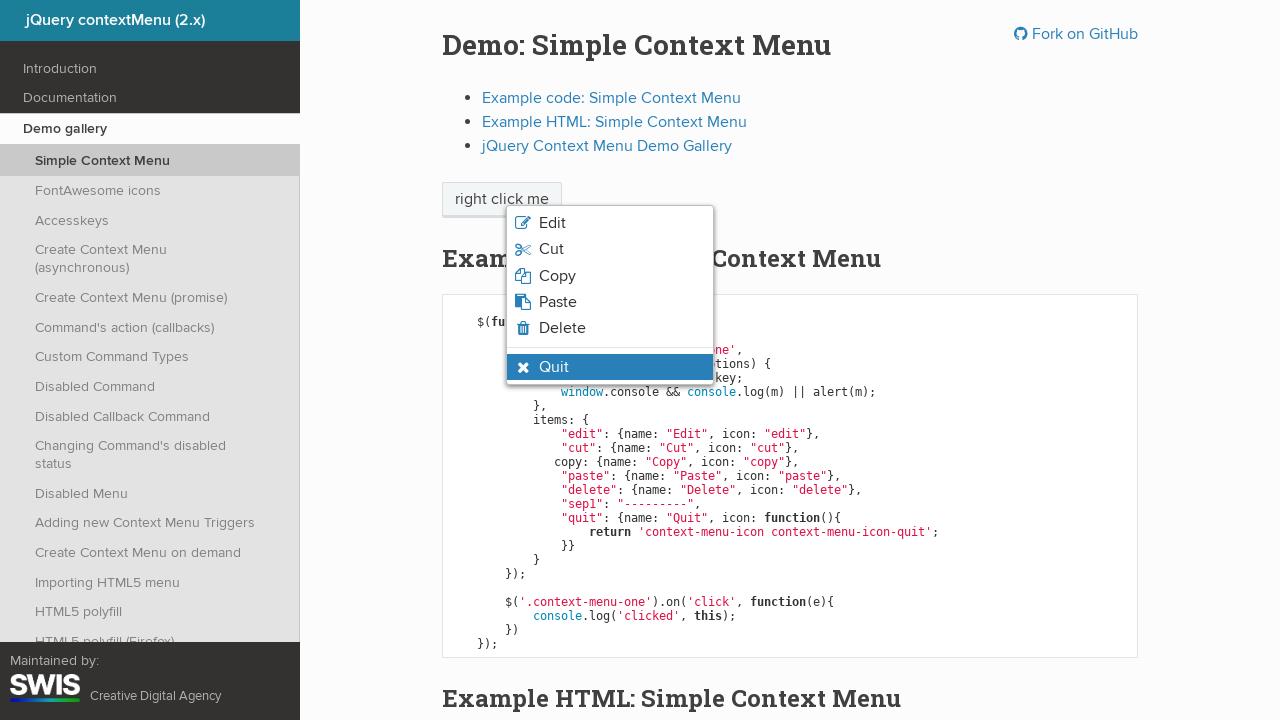

Clicked Quit option and accepted the alert dialog at (554, 367) on li.context-menu-icon-quit span:has-text('Quit')
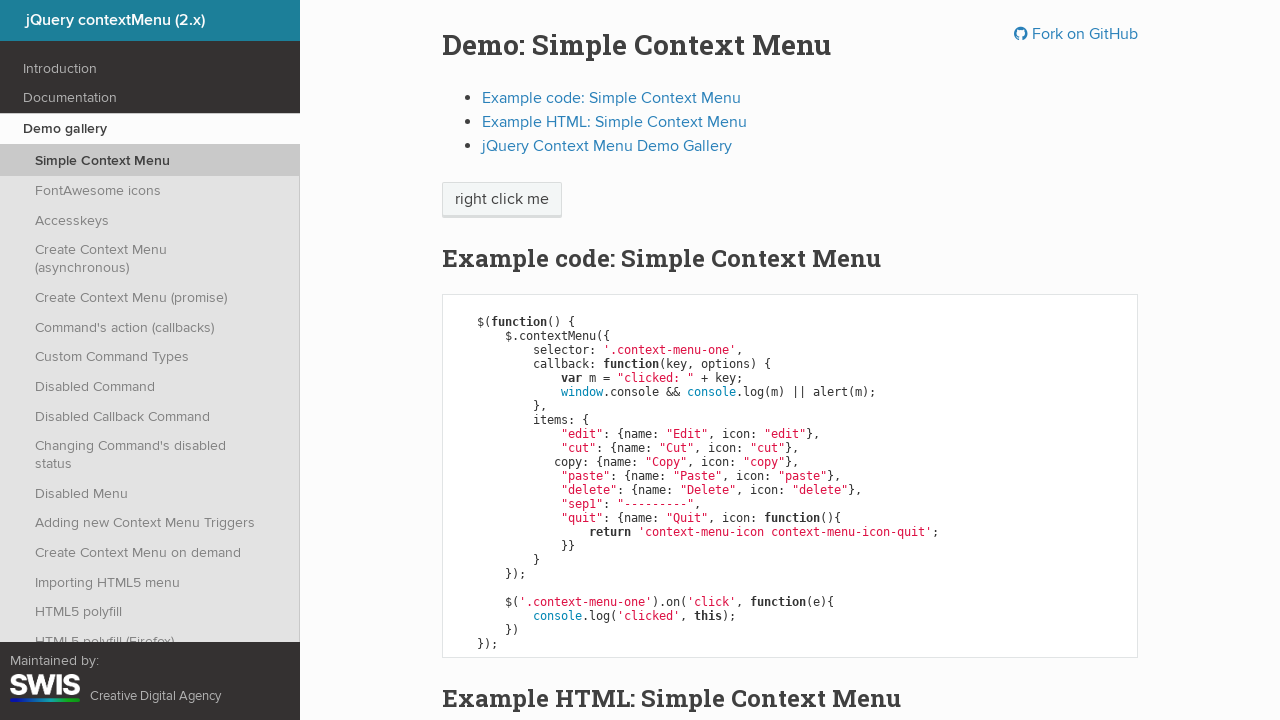

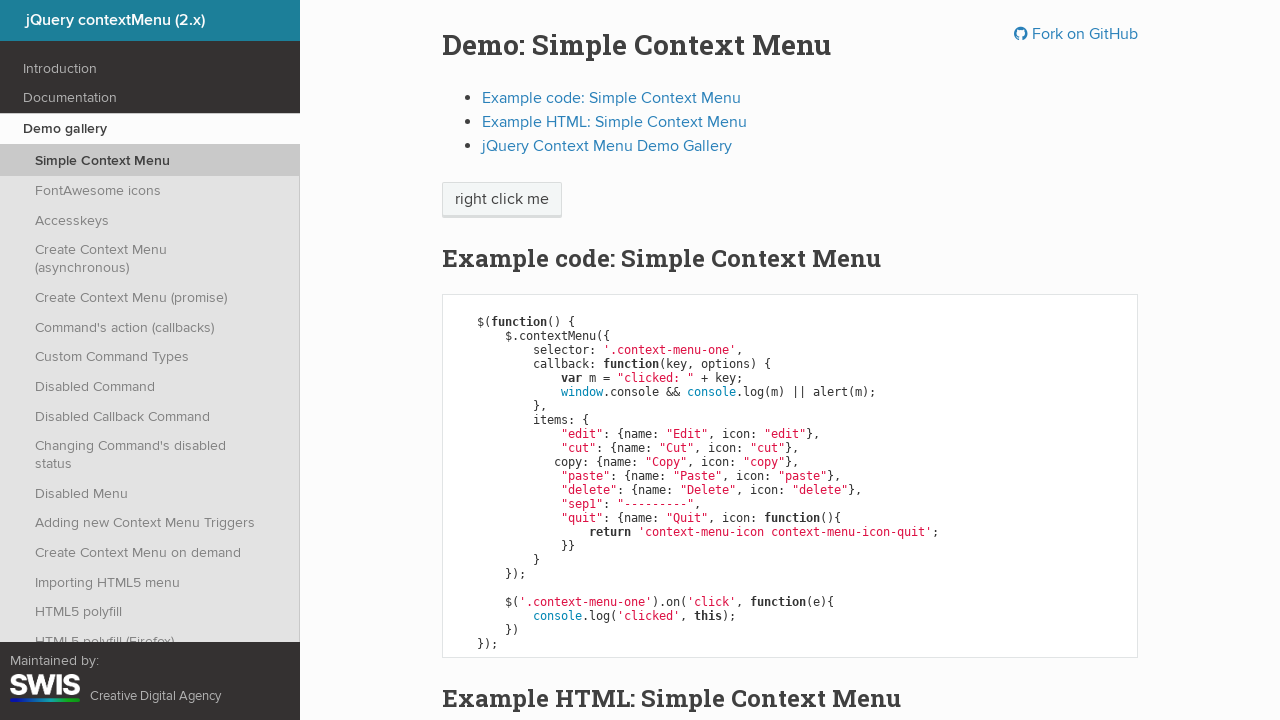